Tests autocomplete dropdown functionality by typing a partial search term and navigating through suggestions using keyboard arrow keys

Starting URL: http://qaclickacademy.com/practice.php

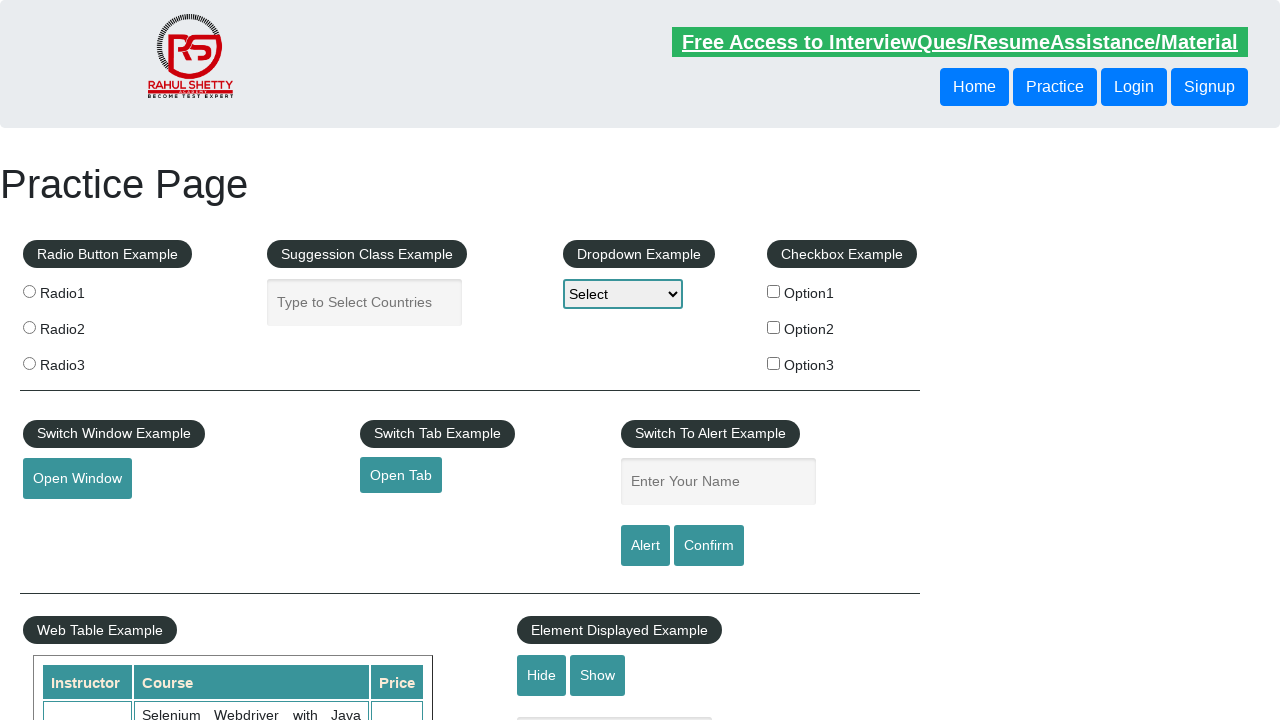

Filled autocomplete field with partial search term 'ind' on #autocomplete
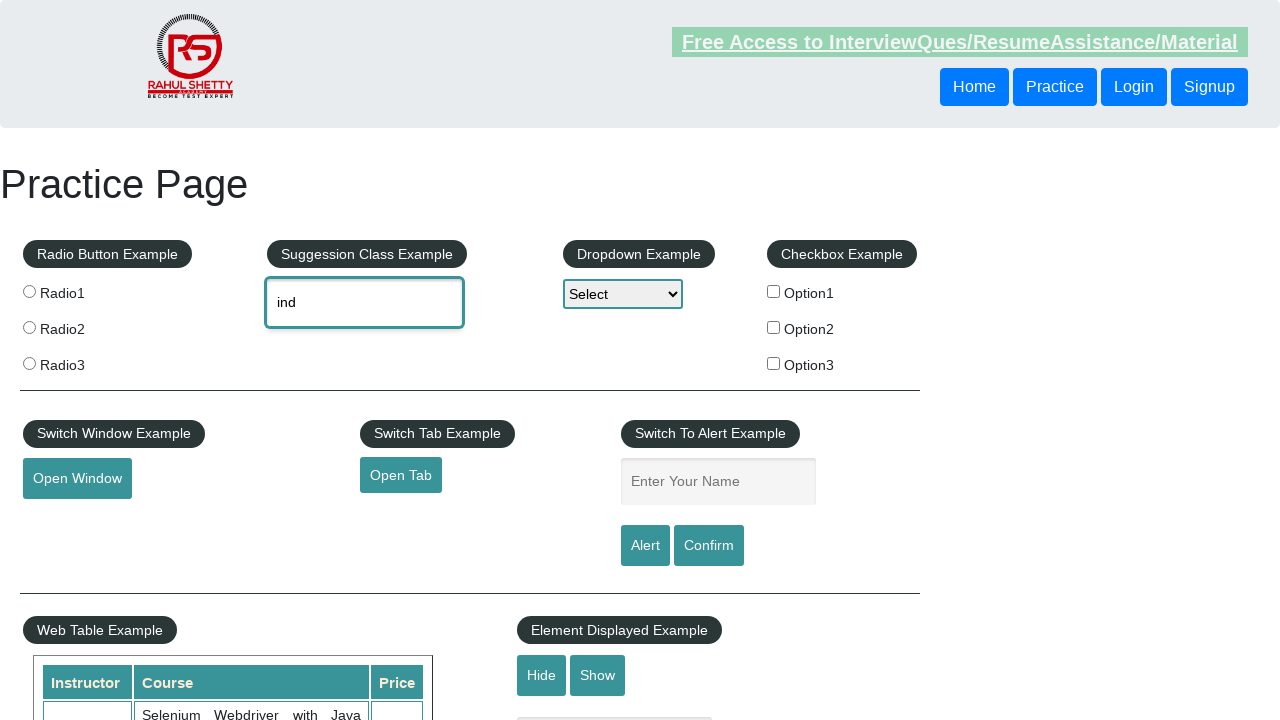

Pressed ArrowDown key to navigate to first suggestion on #autocomplete
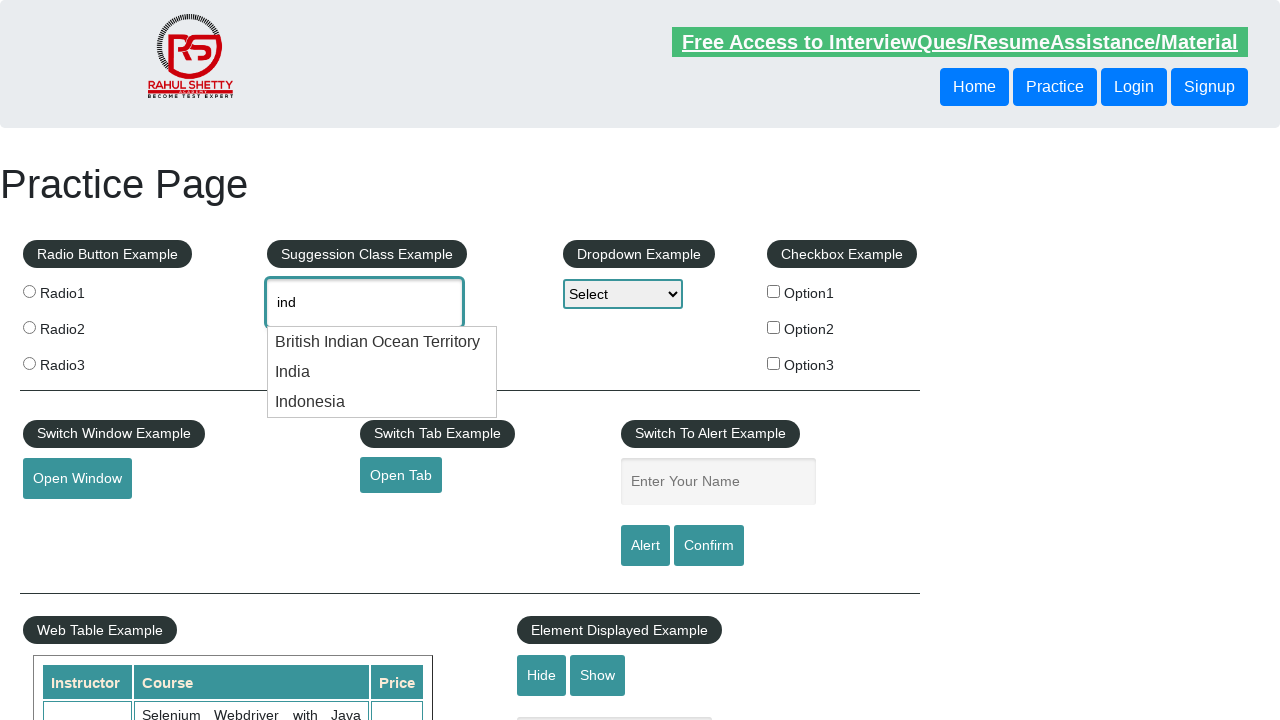

Pressed ArrowDown key to navigate to next suggestion on #autocomplete
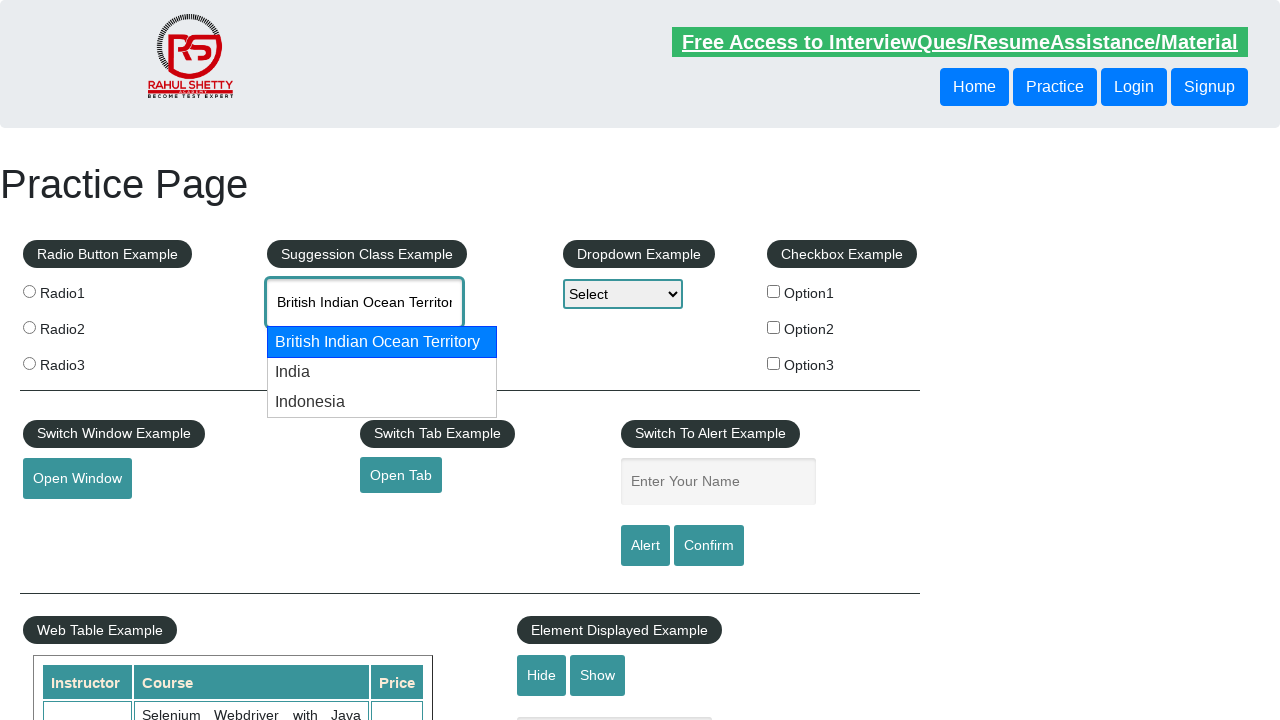

Waited 500ms for autocomplete dropdown to update
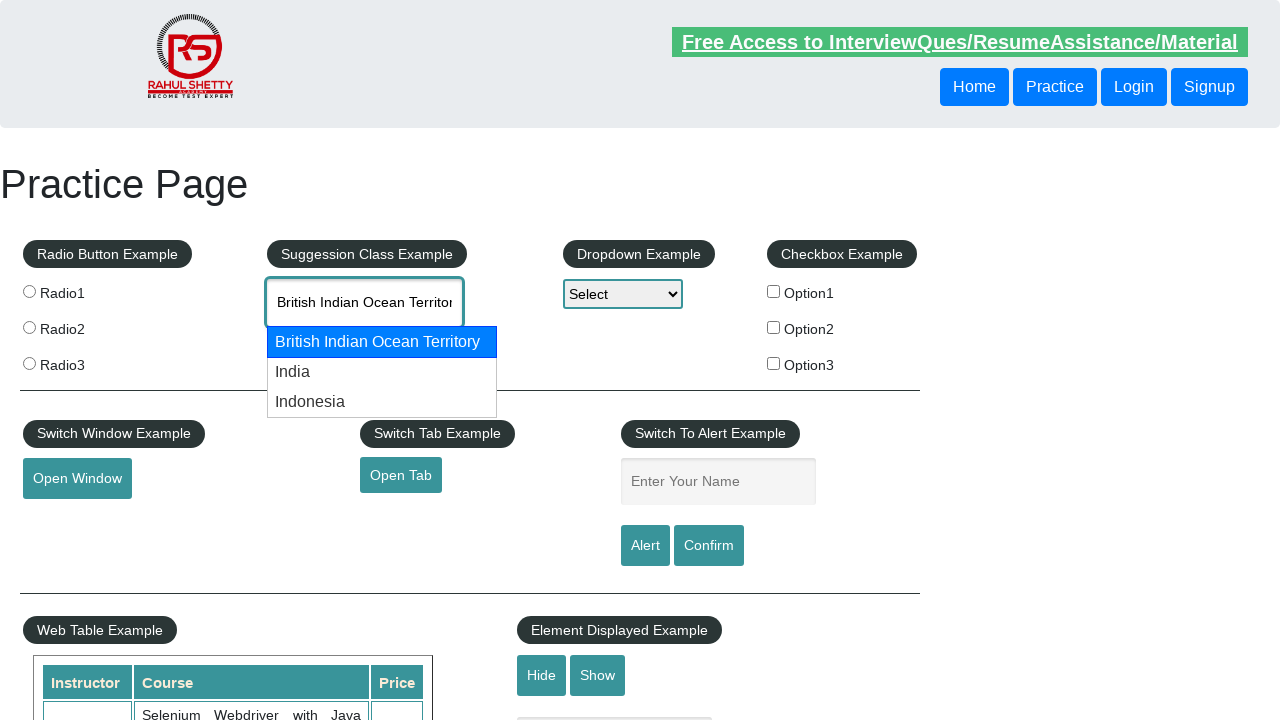

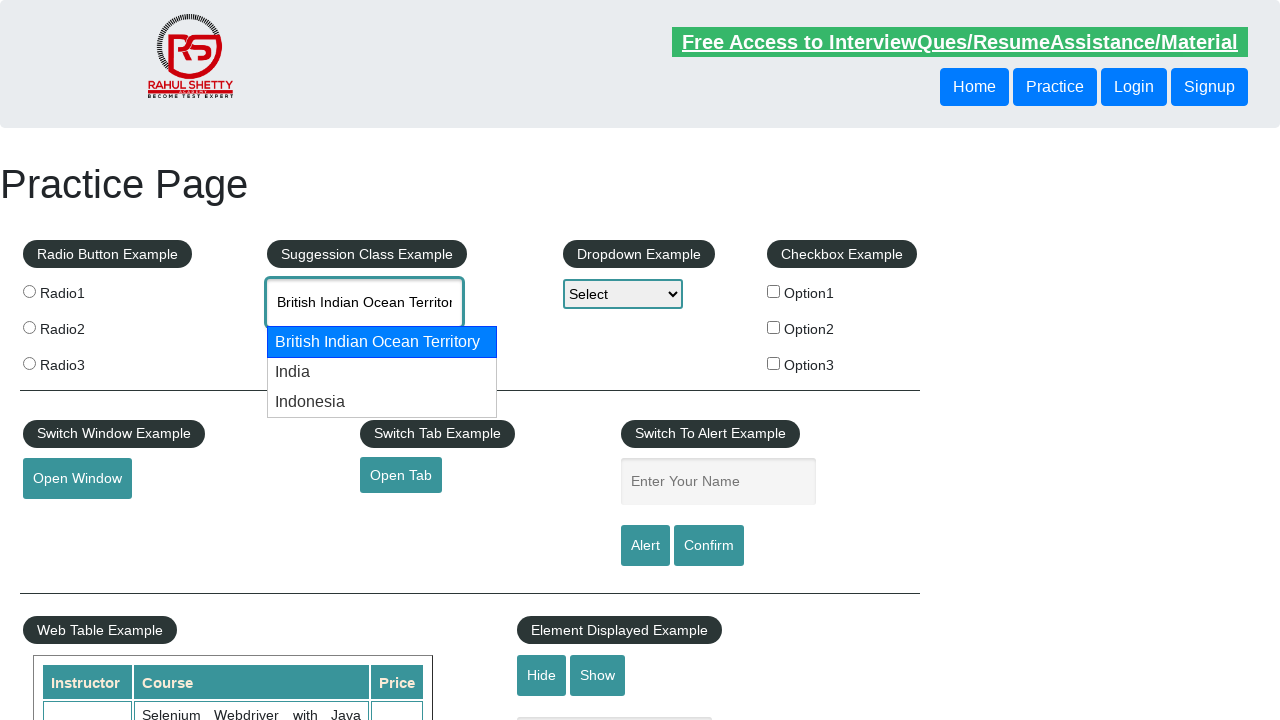